Tests keyboard actions on a text comparison website by entering text in the first input field, selecting all and copying it using keyboard shortcuts (Ctrl+A, Ctrl+C), then tabbing to the second field and pasting (Ctrl+V).

Starting URL: https://text-compare.com/

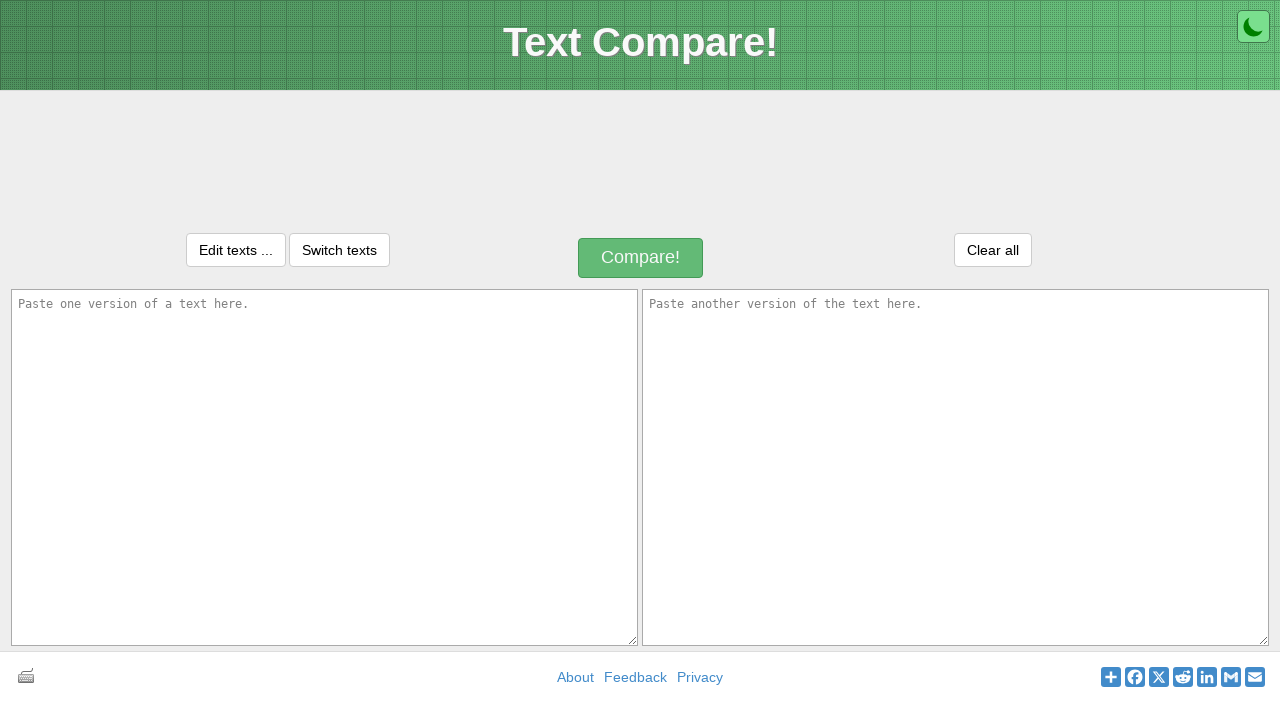

Waited for first text input field to be visible
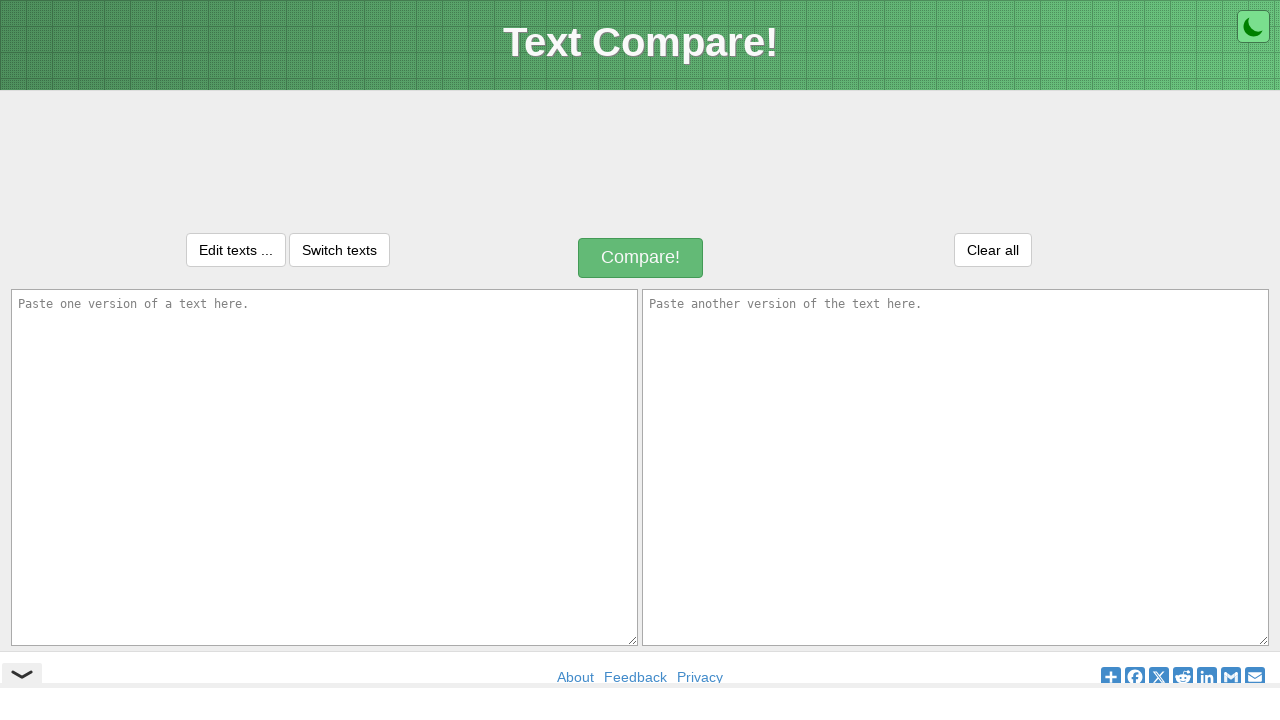

Filled first input field with 'hi hello welcome to key word action' on #inputText1
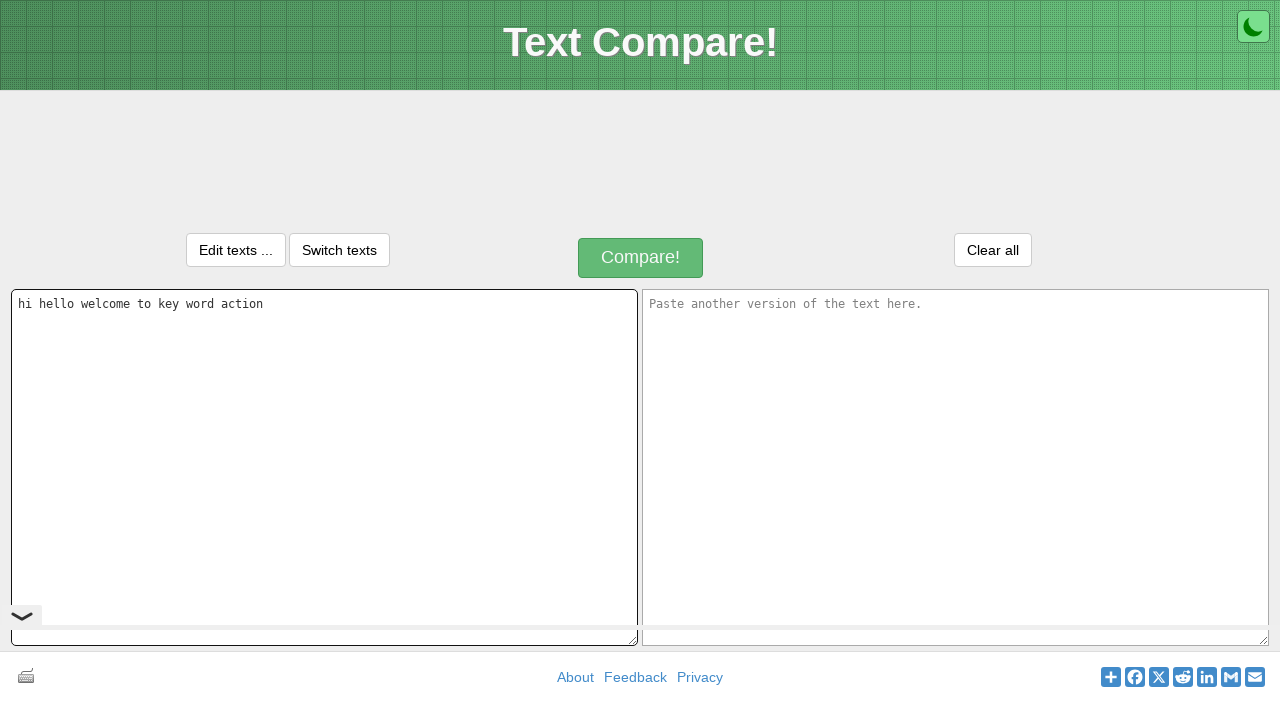

Clicked on first input field to ensure focus at (324, 467) on #inputText1
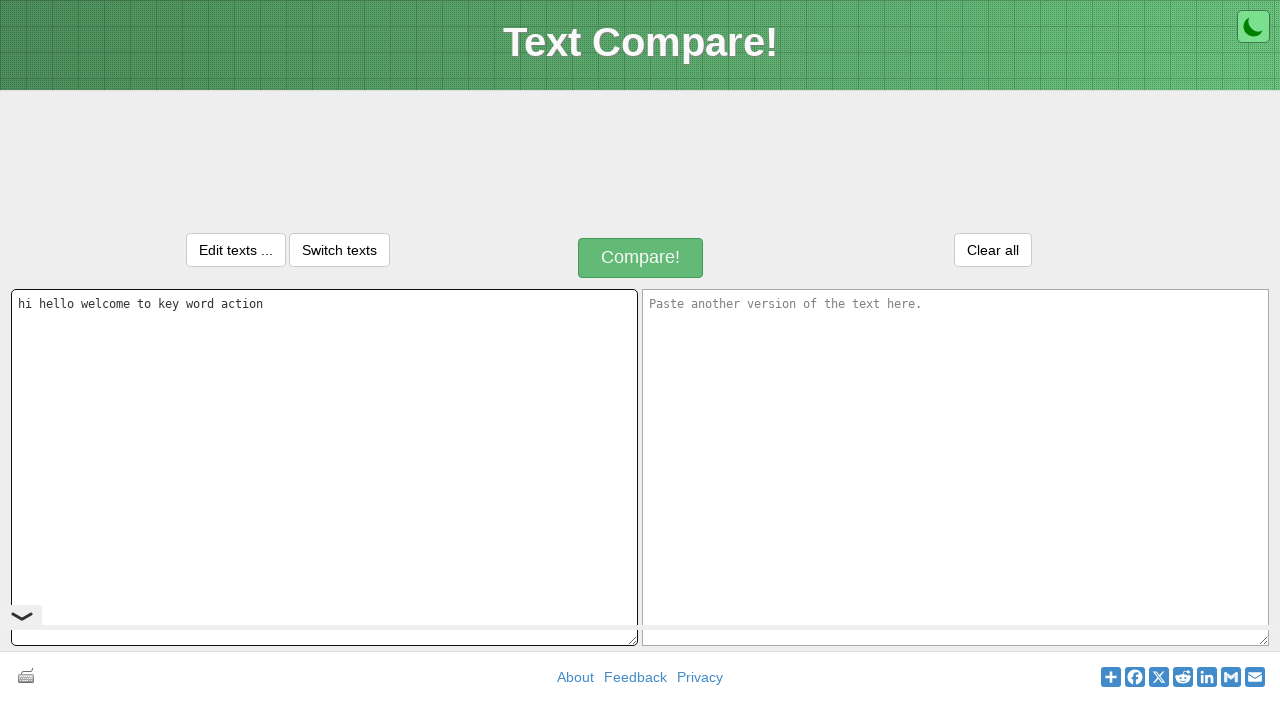

Selected all text in first input field using Ctrl+A
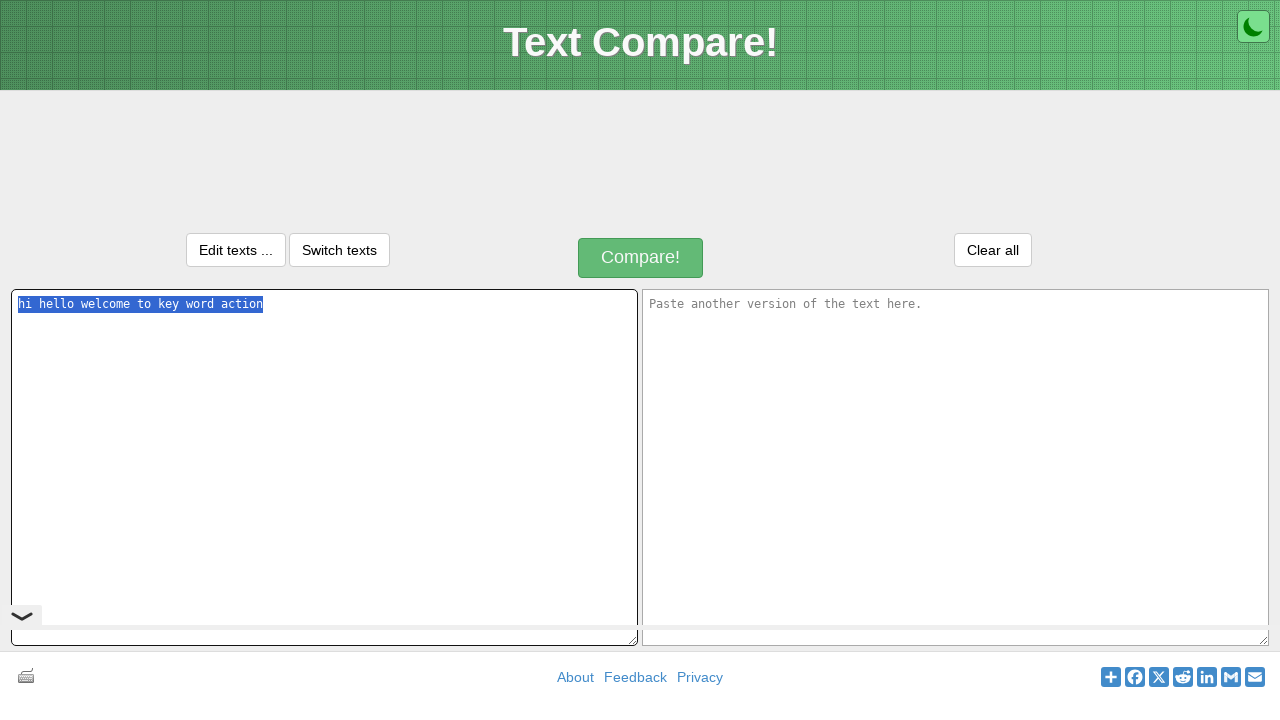

Copied selected text to clipboard using Ctrl+C
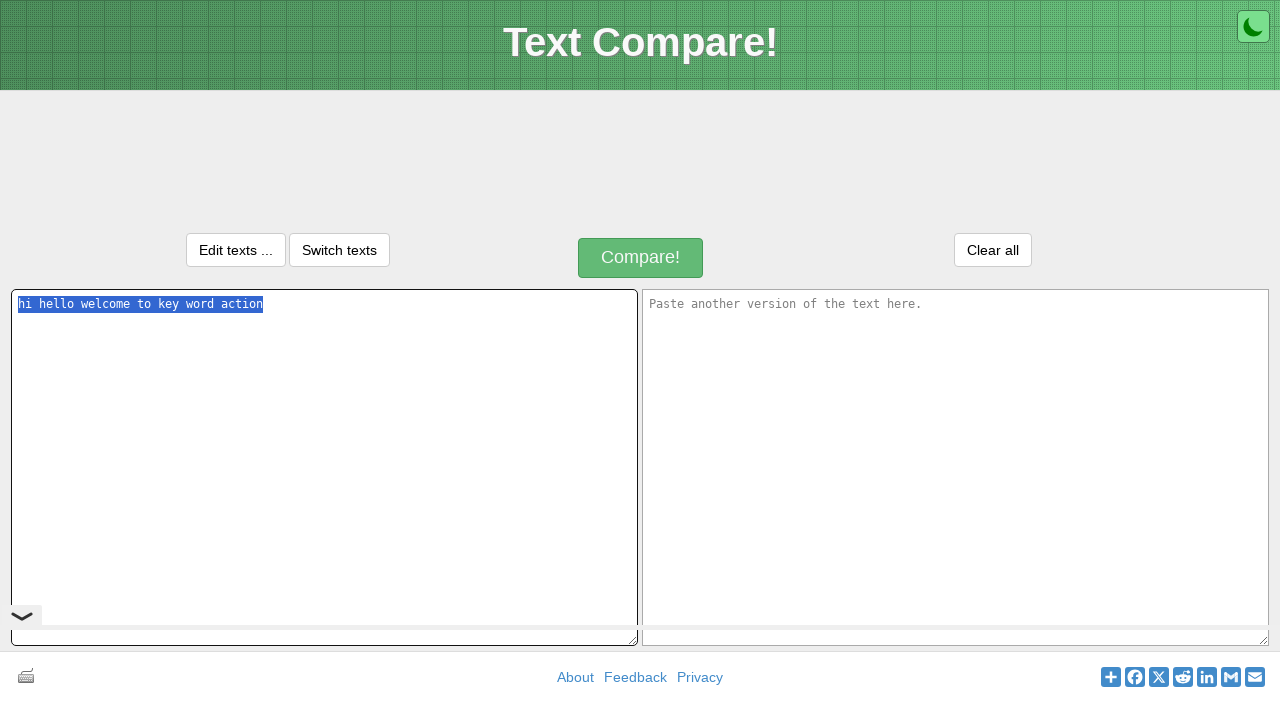

Tabbed to the second input field
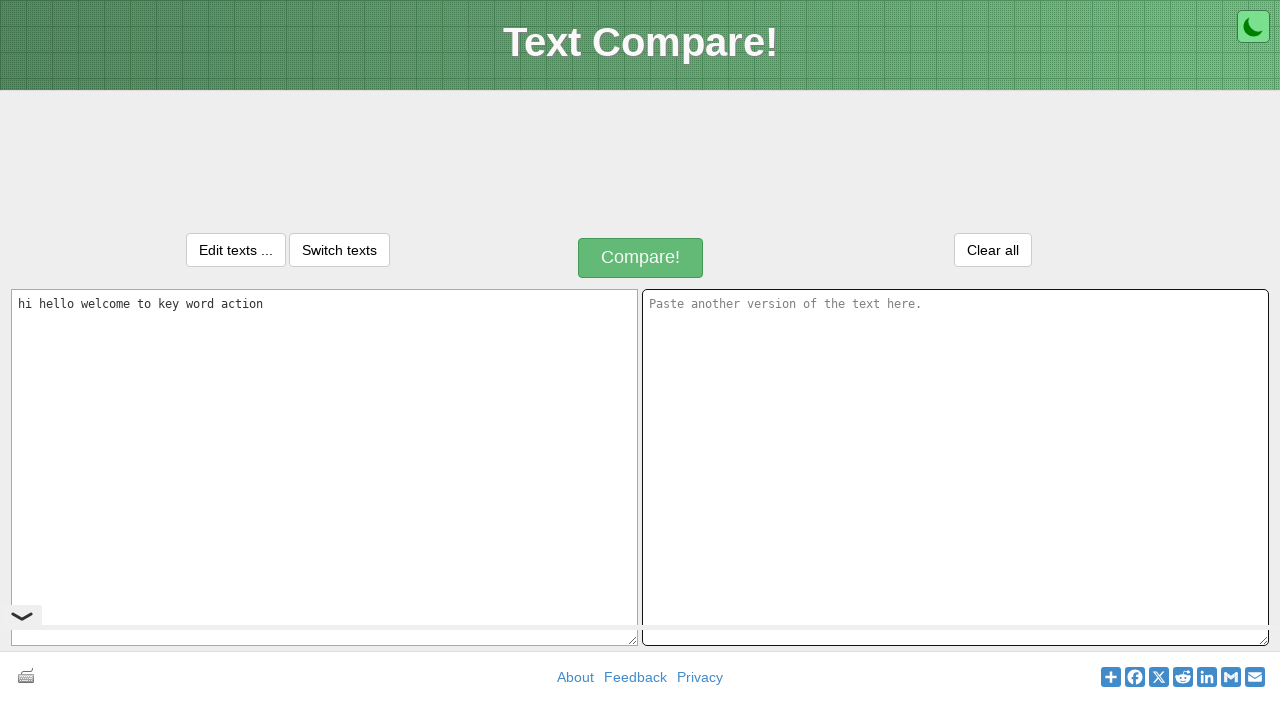

Pasted text into second input field using Ctrl+V
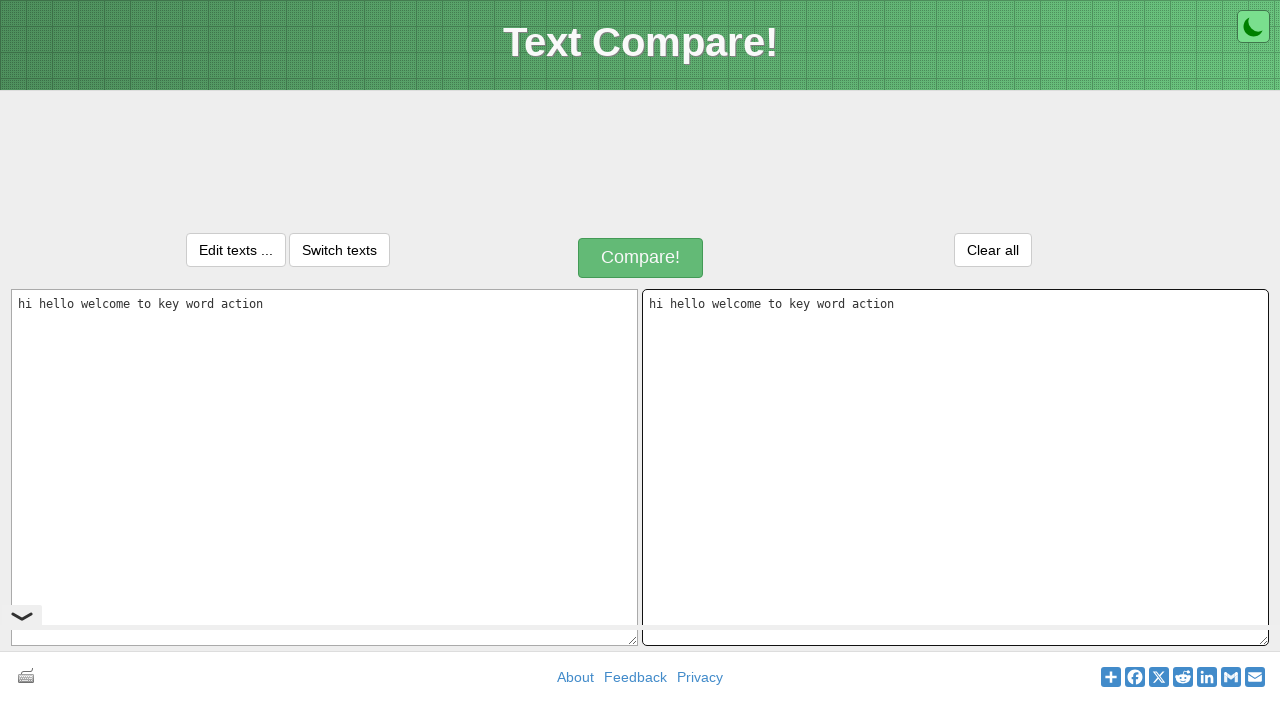

Verified second input field is present
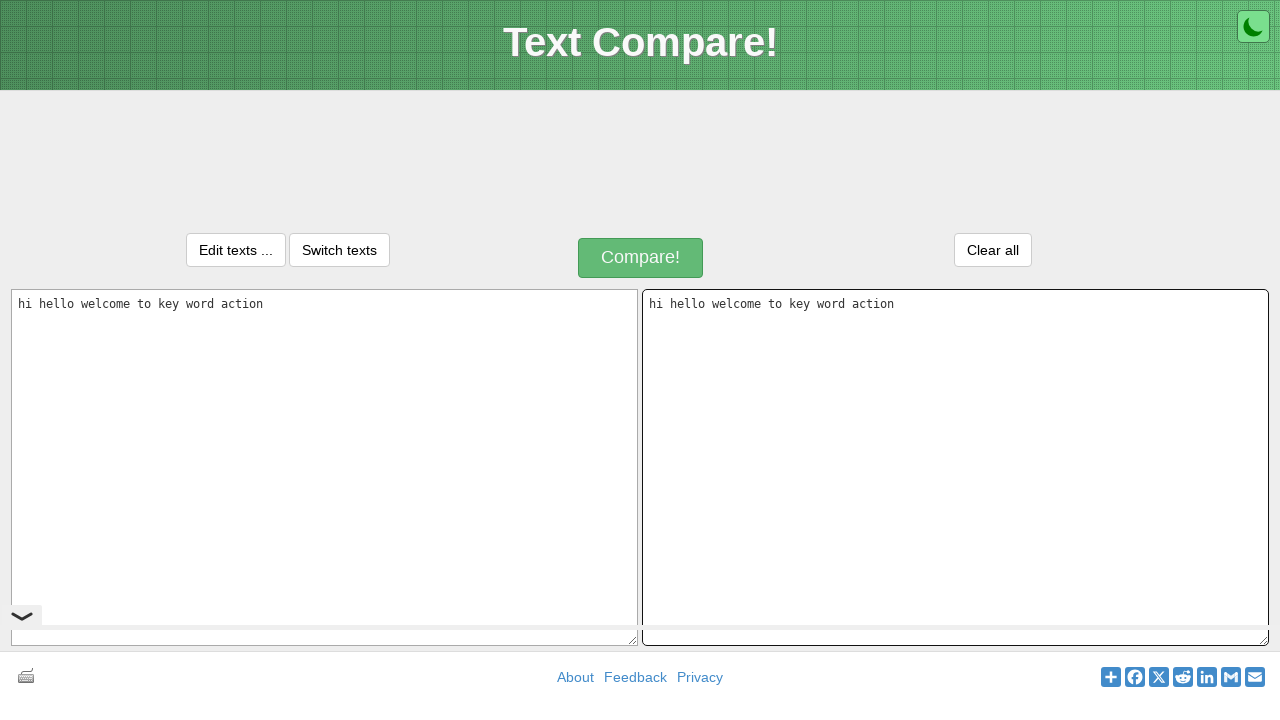

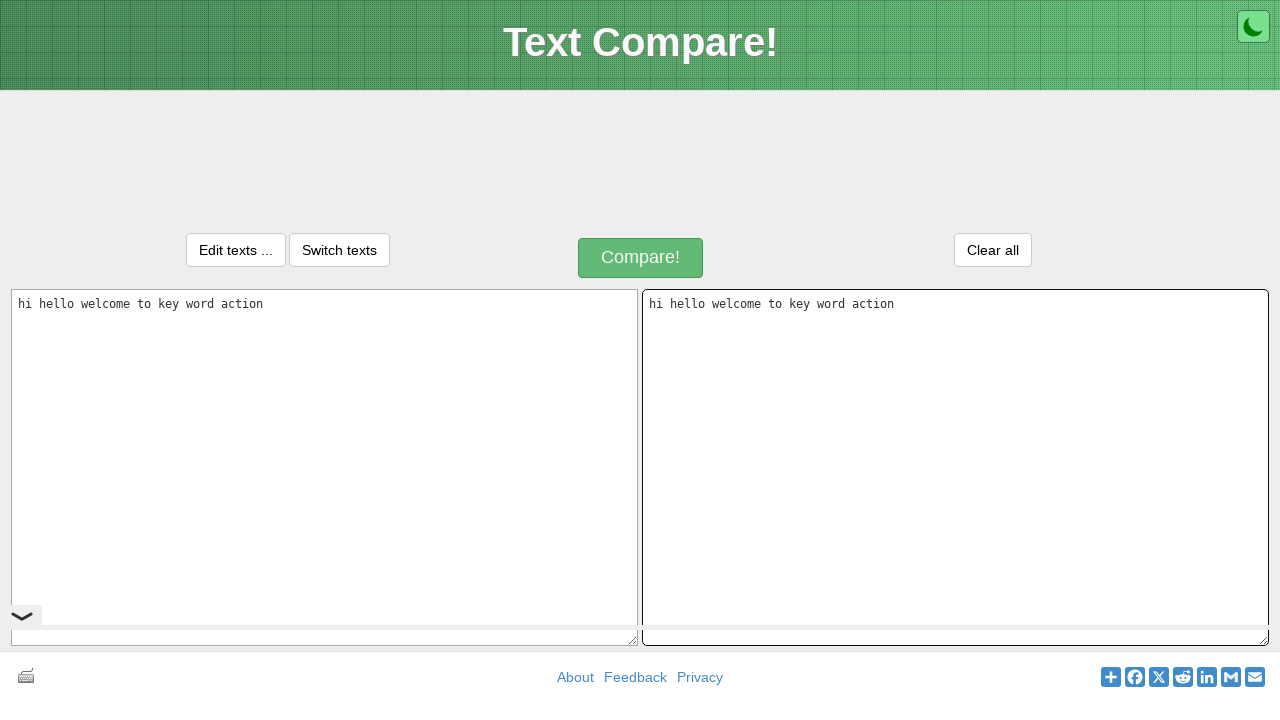